Tests the Add/Remove Elements functionality by navigating to the page, adding an element, and then removing it

Starting URL: https://the-internet.herokuapp.com/

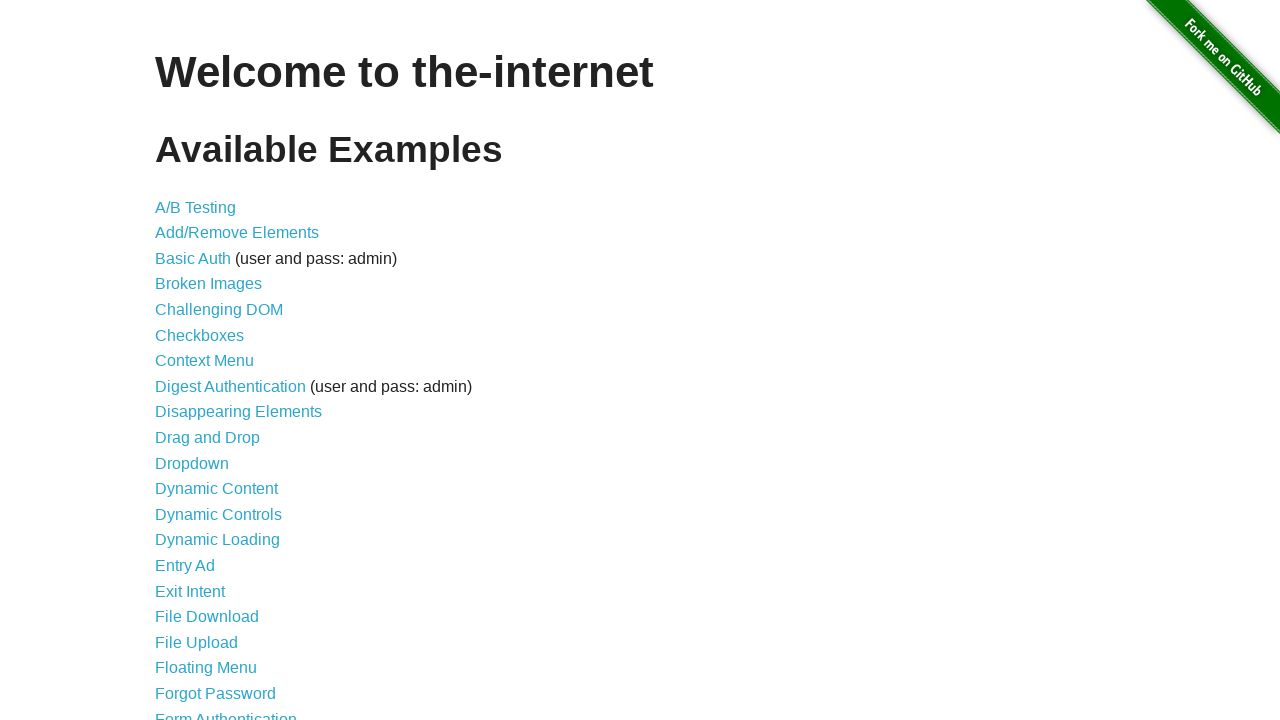

Clicked on Add/Remove Elements link at (237, 233) on a[href='/add_remove_elements/']
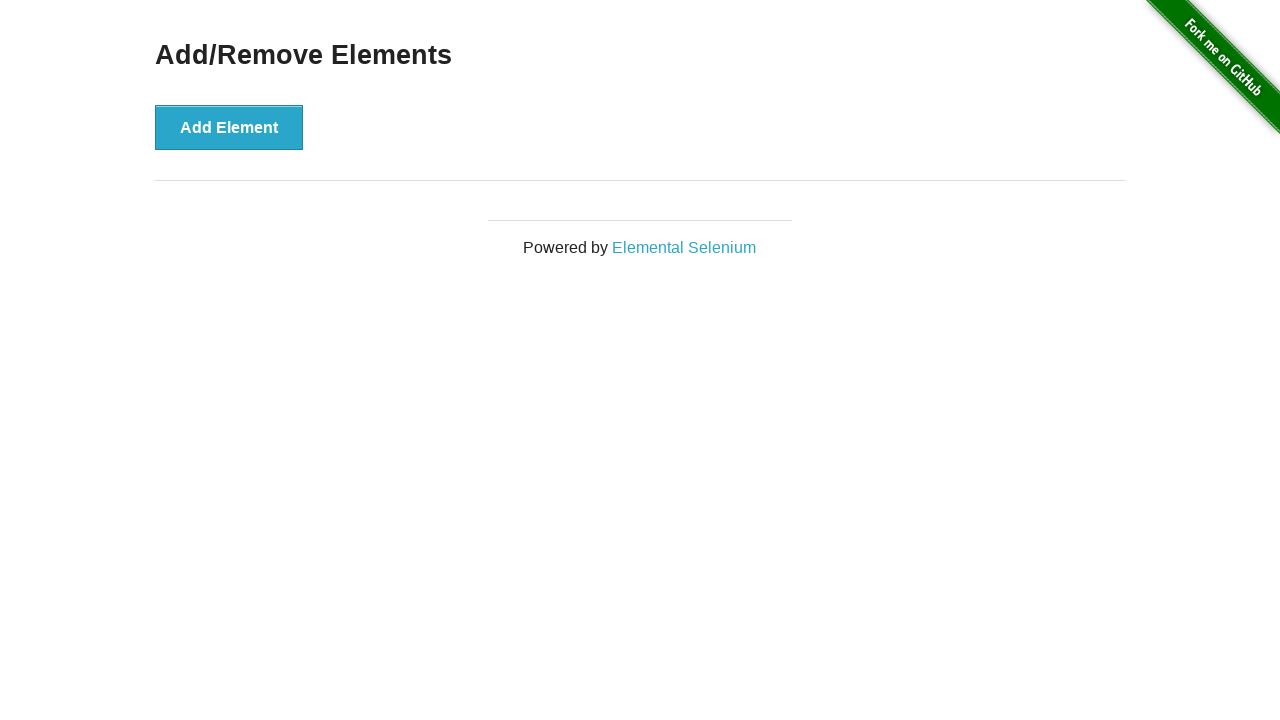

Clicked Add Element button at (229, 127) on #content div button
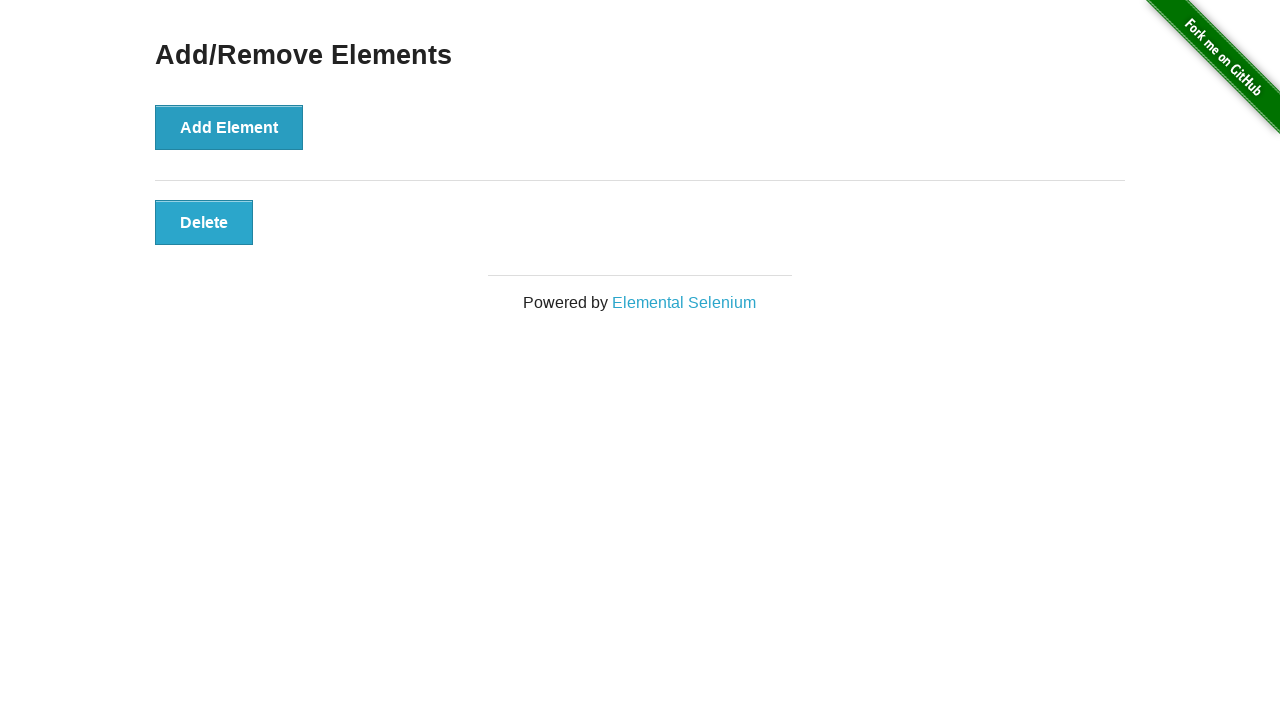

Delete button appeared after adding element
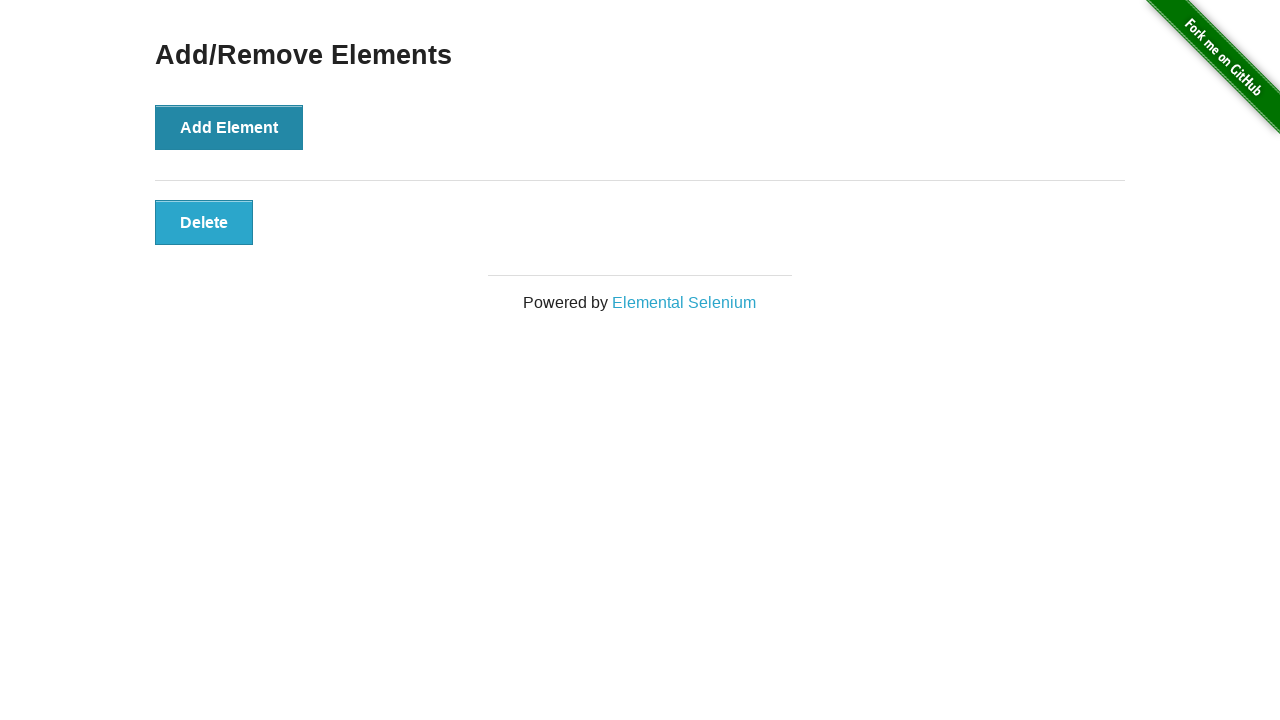

Clicked Delete button to remove the element at (204, 222) on #elements button
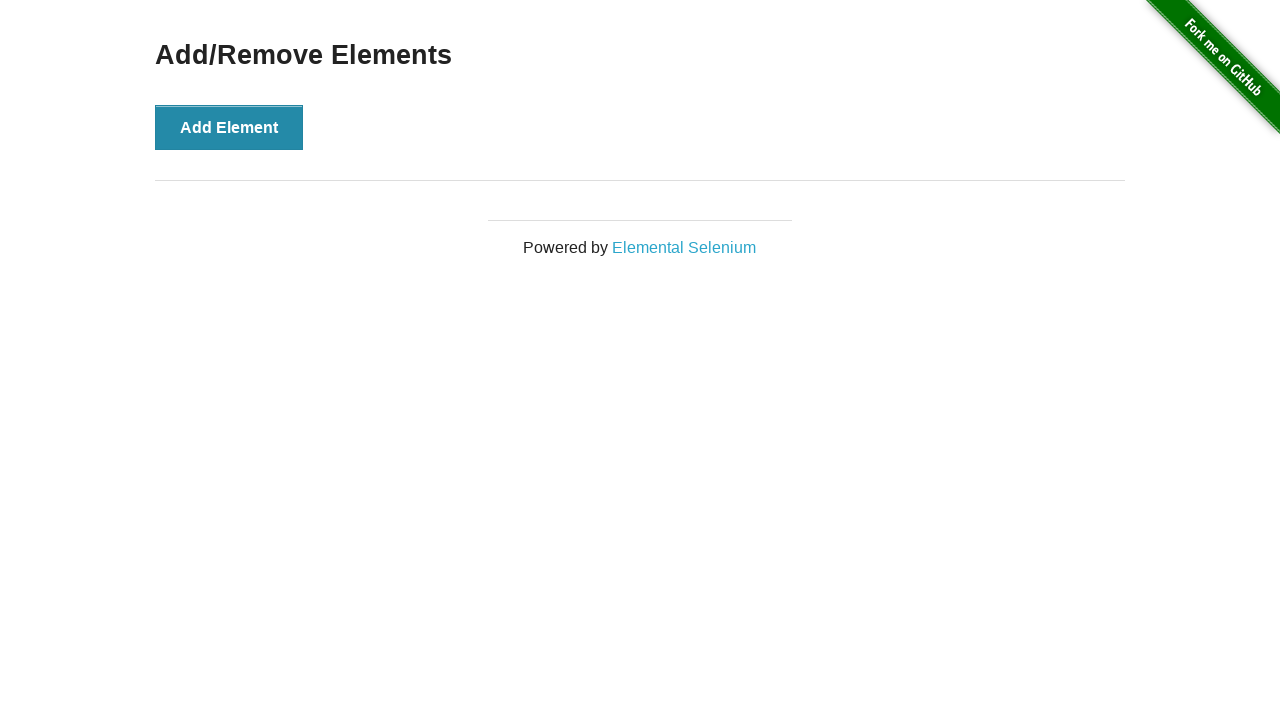

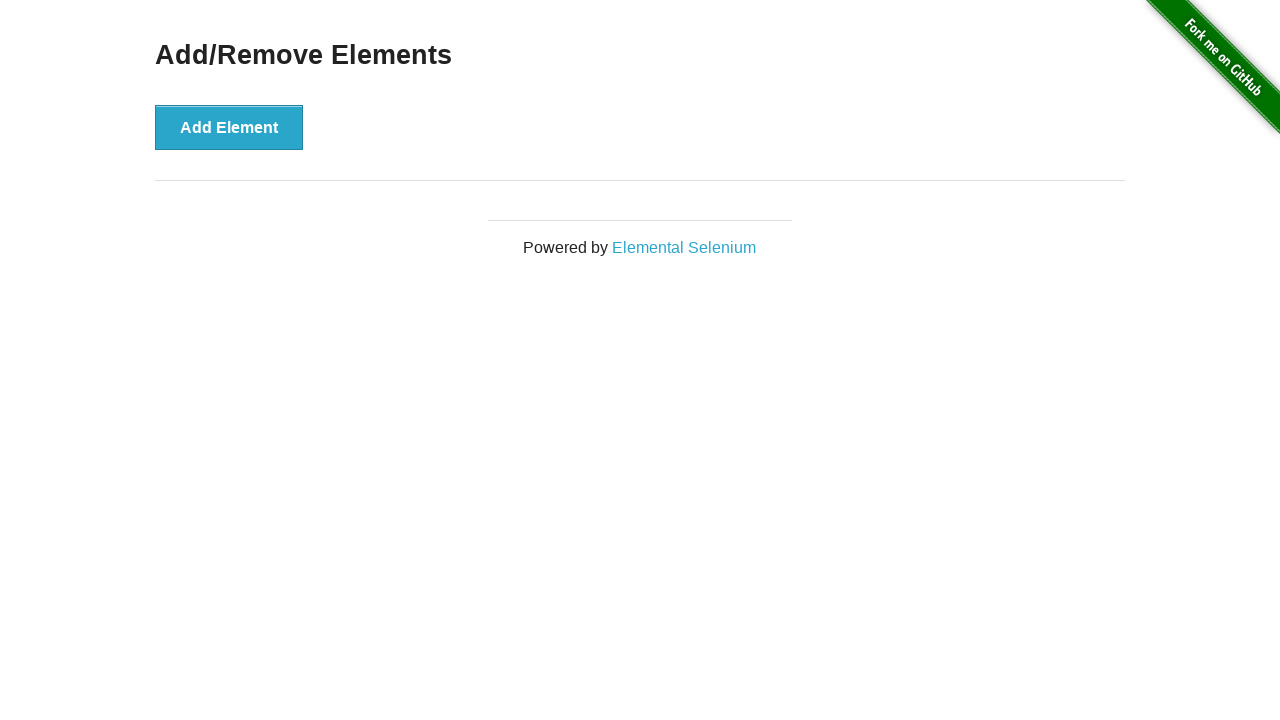